Tests staying on the current page by clicking a button, dismissing the JavaScript alert, and verifying the displayed text

Starting URL: https://kristinek.github.io/site/examples/alerts_popups

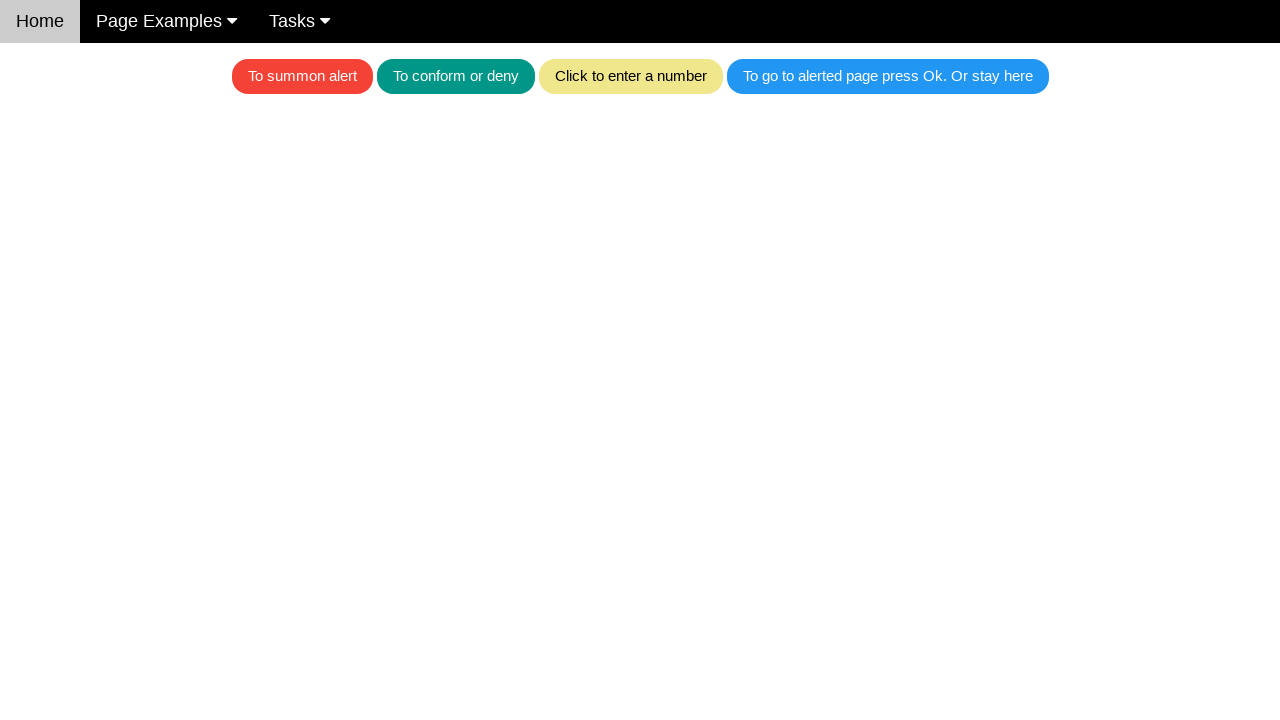

Set up dialog handler to dismiss alerts
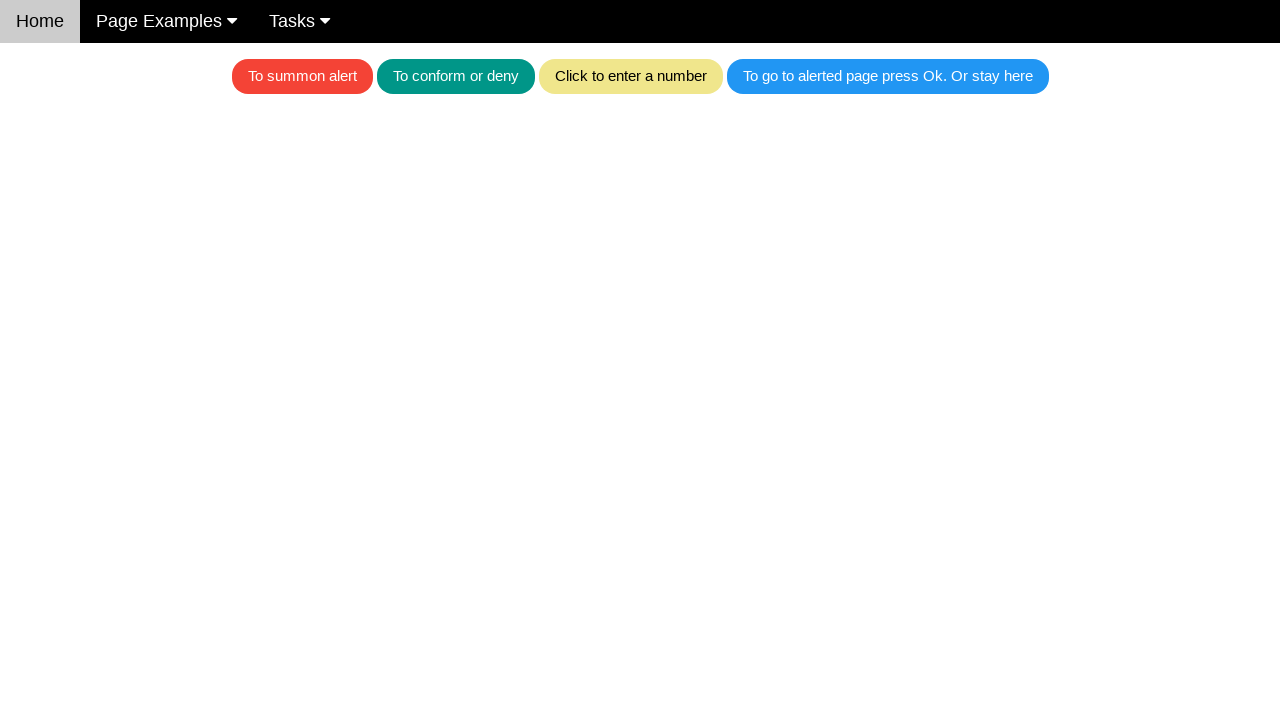

Clicked button to trigger JavaScript alert at (888, 76) on .w3-blue
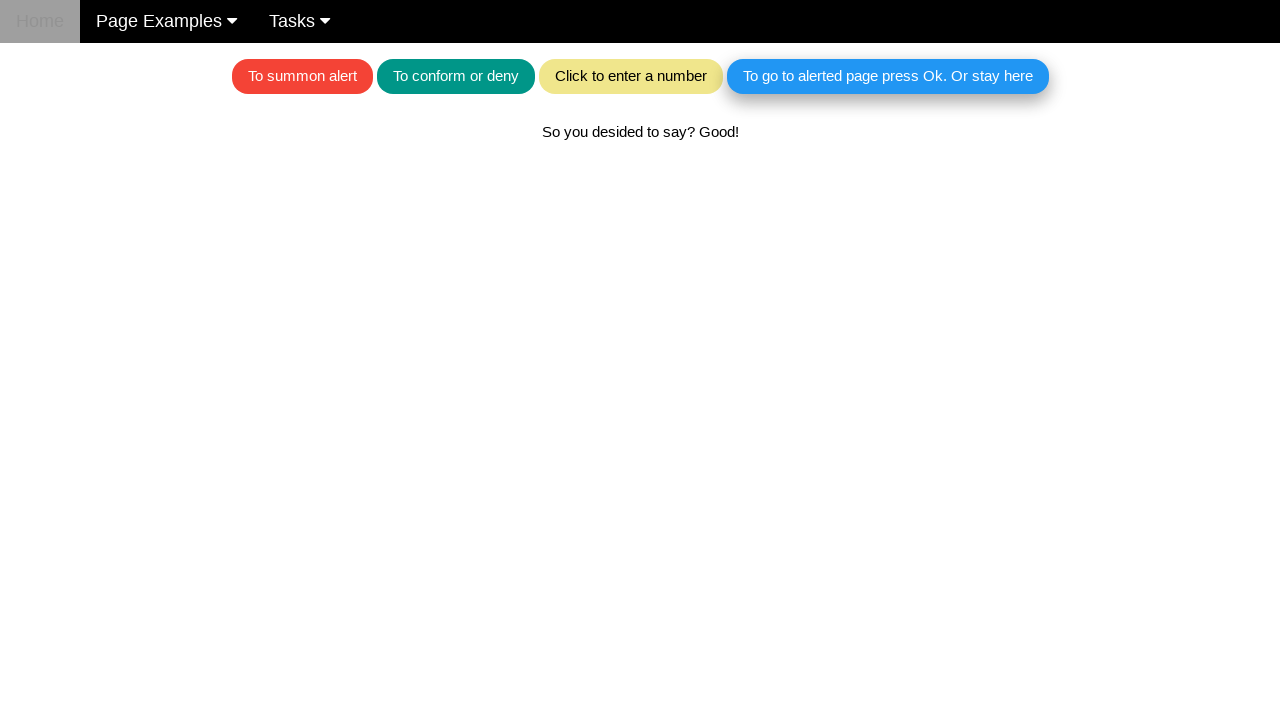

Waited for page to update after dismissing alert
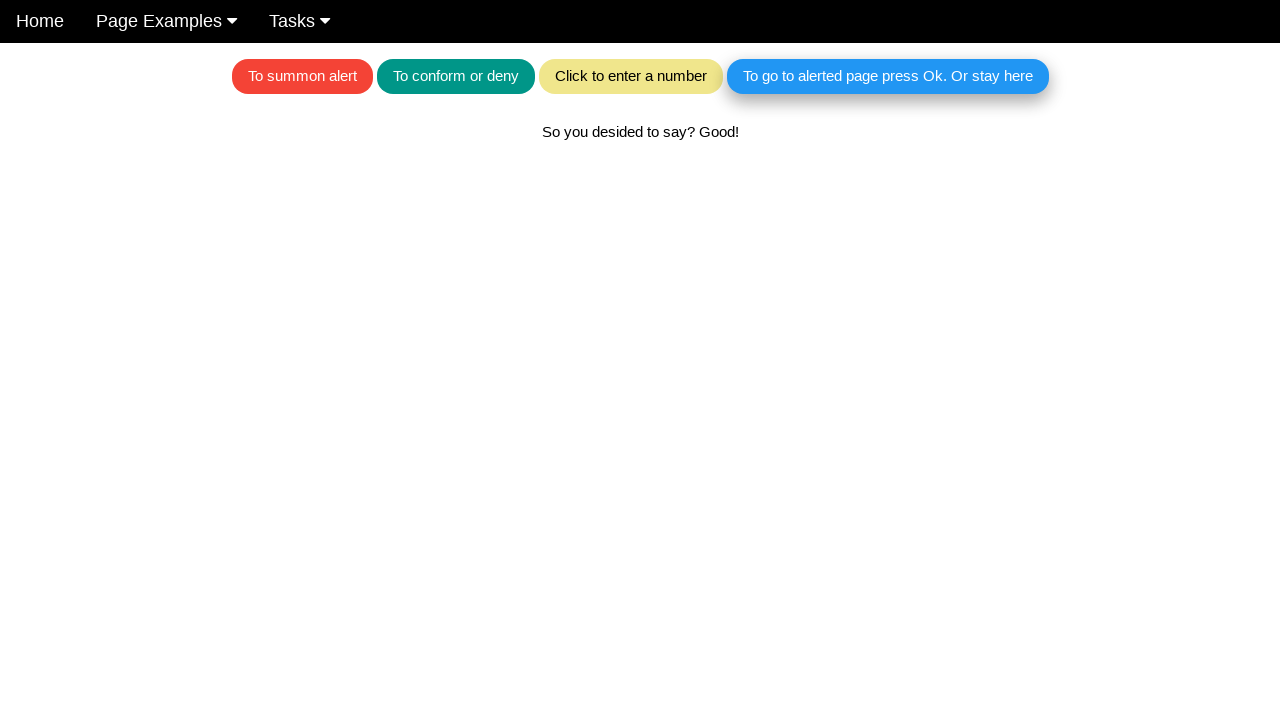

Located text element for verification
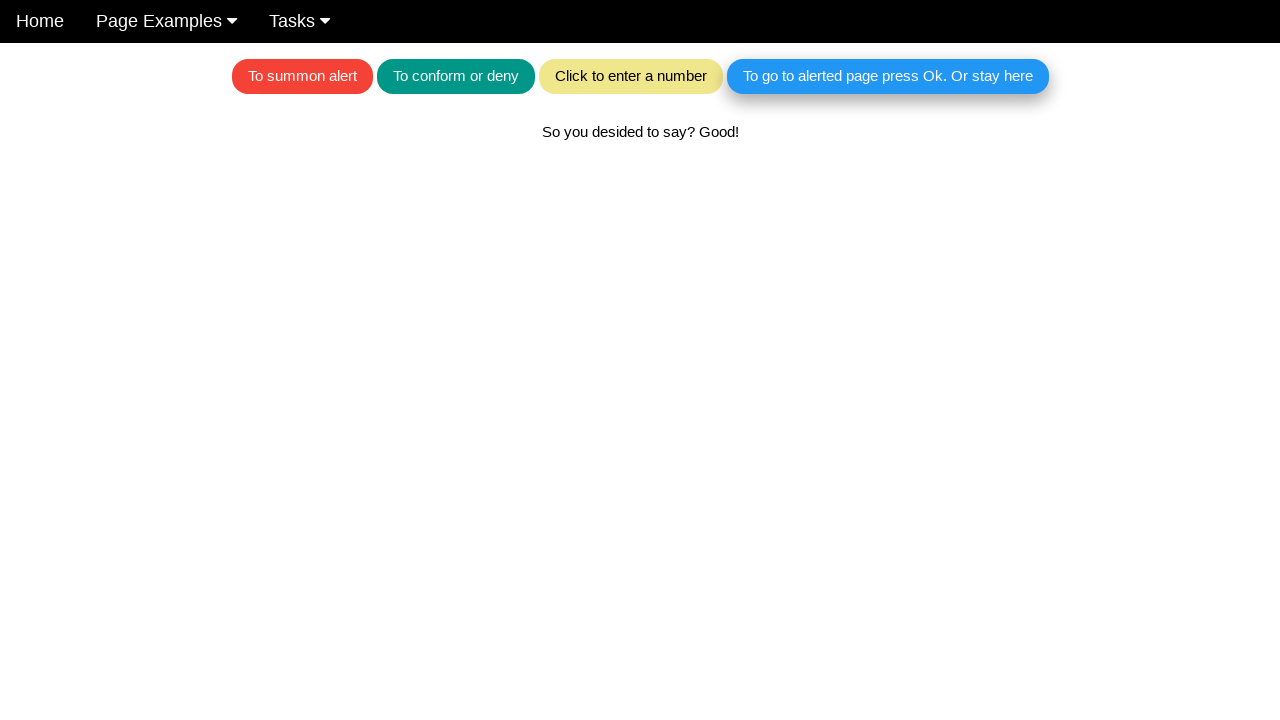

Verified displayed text is 'So you desided to say? Good!' after dismissing alert
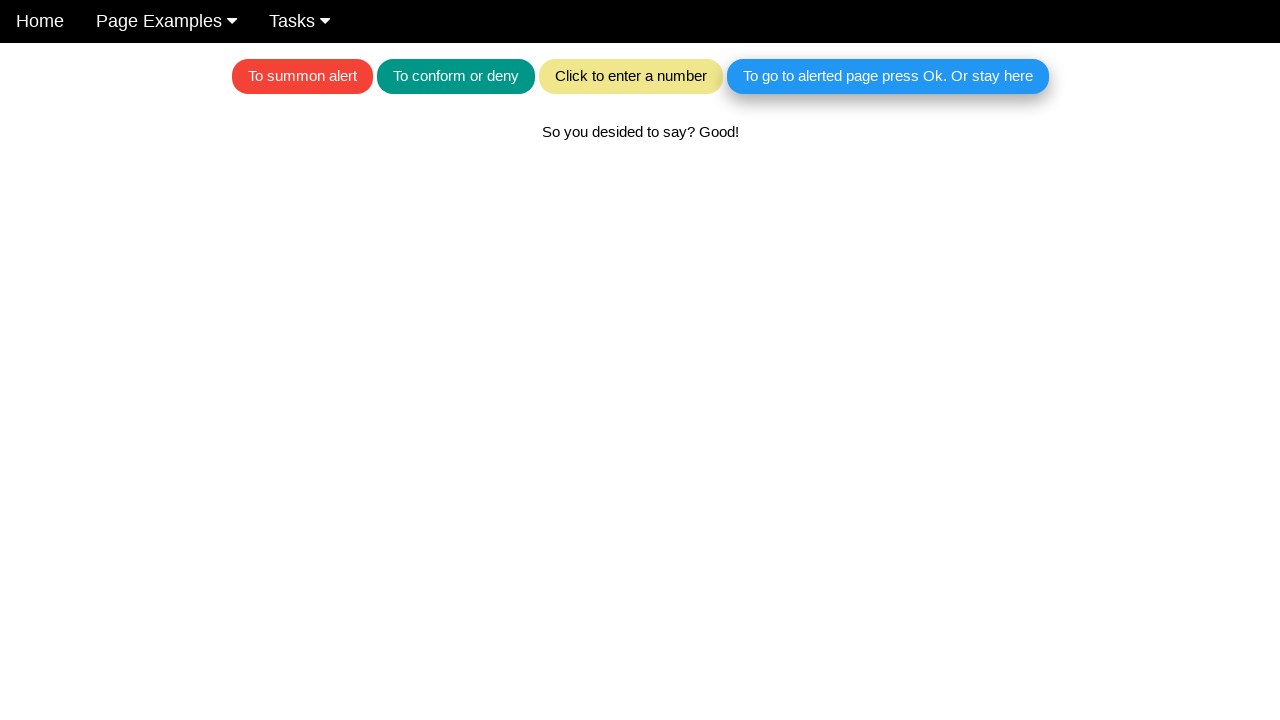

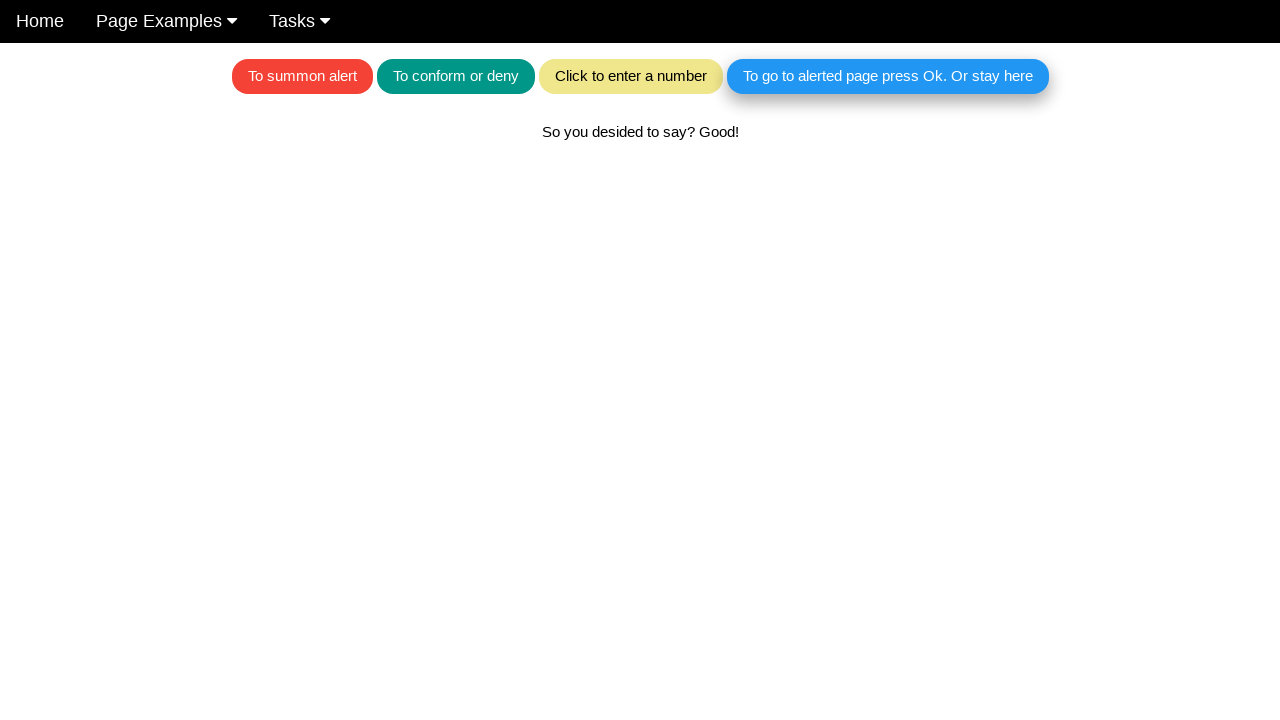